Tests the Old Style Select Menu dropdown by selecting options using different methods: by index, by visible text, and by value

Starting URL: https://demoqa.com/select-menu

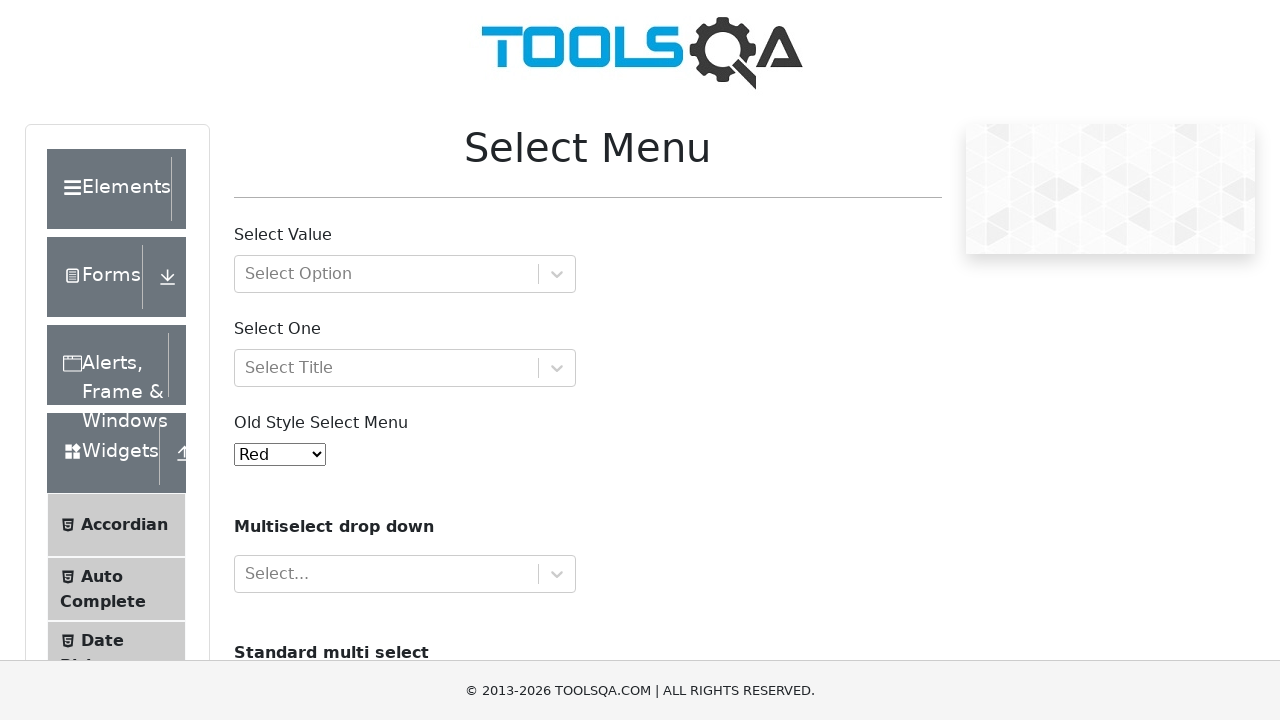

Selected 'Purple' option using index 4 from Old Style Select Menu on #oldSelectMenu
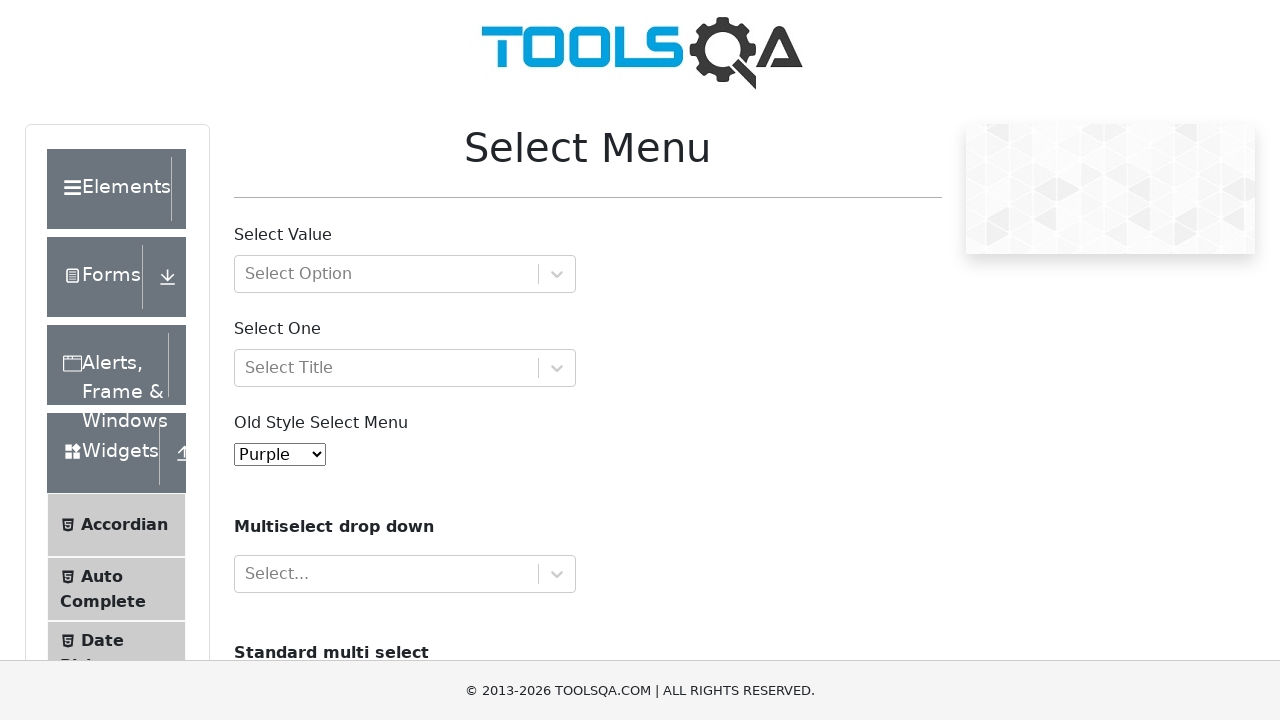

Selected 'Magenta' option using value '9' from Old Style Select Menu on #oldSelectMenu
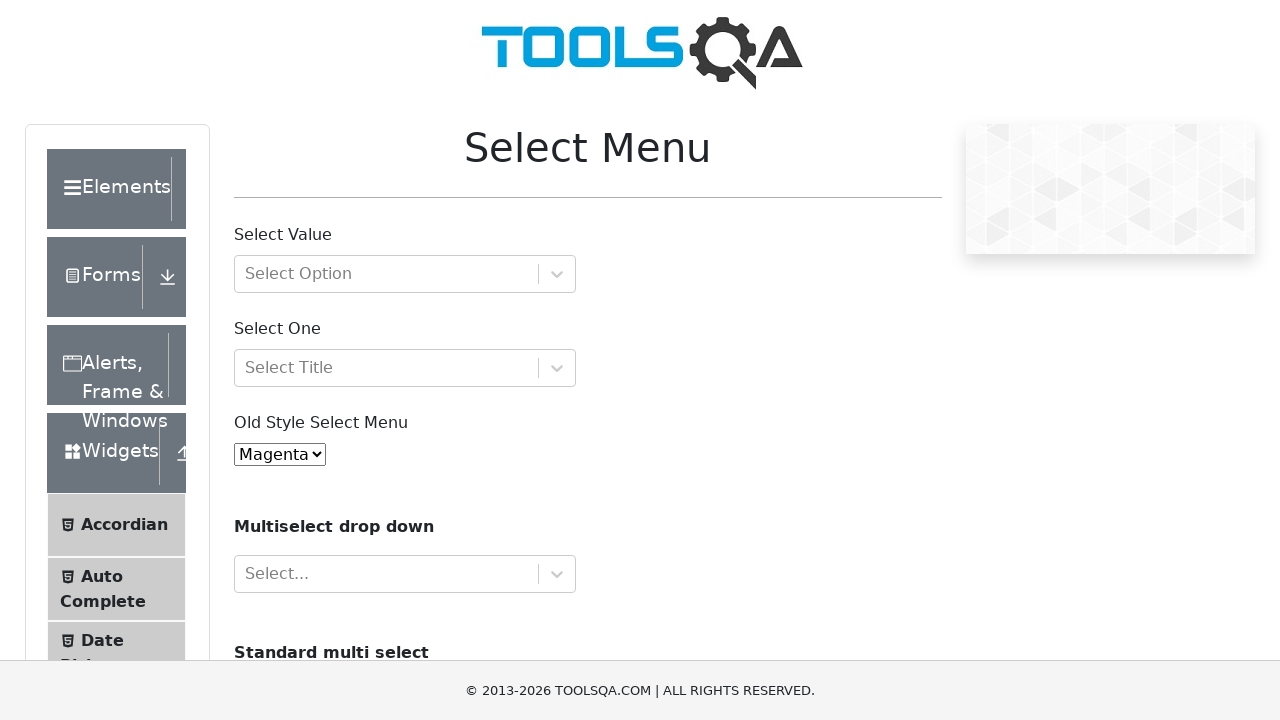

Selected option using value '5' from Old Style Select Menu on #oldSelectMenu
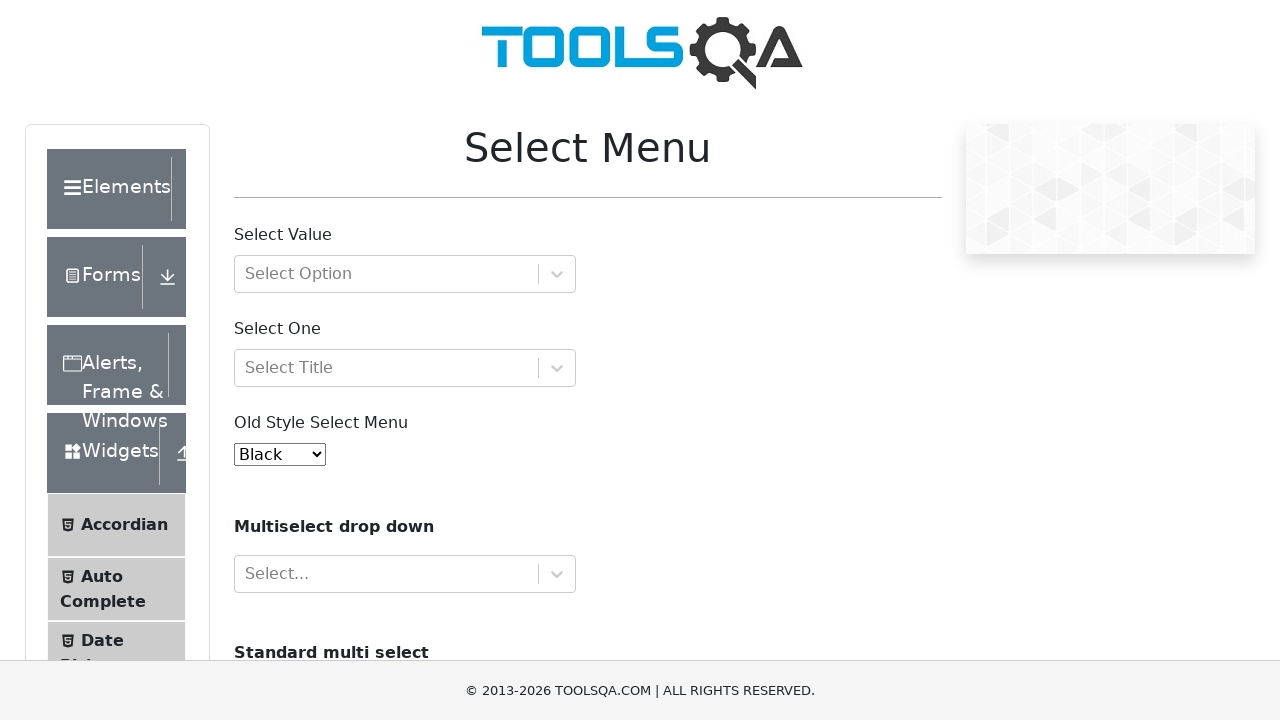

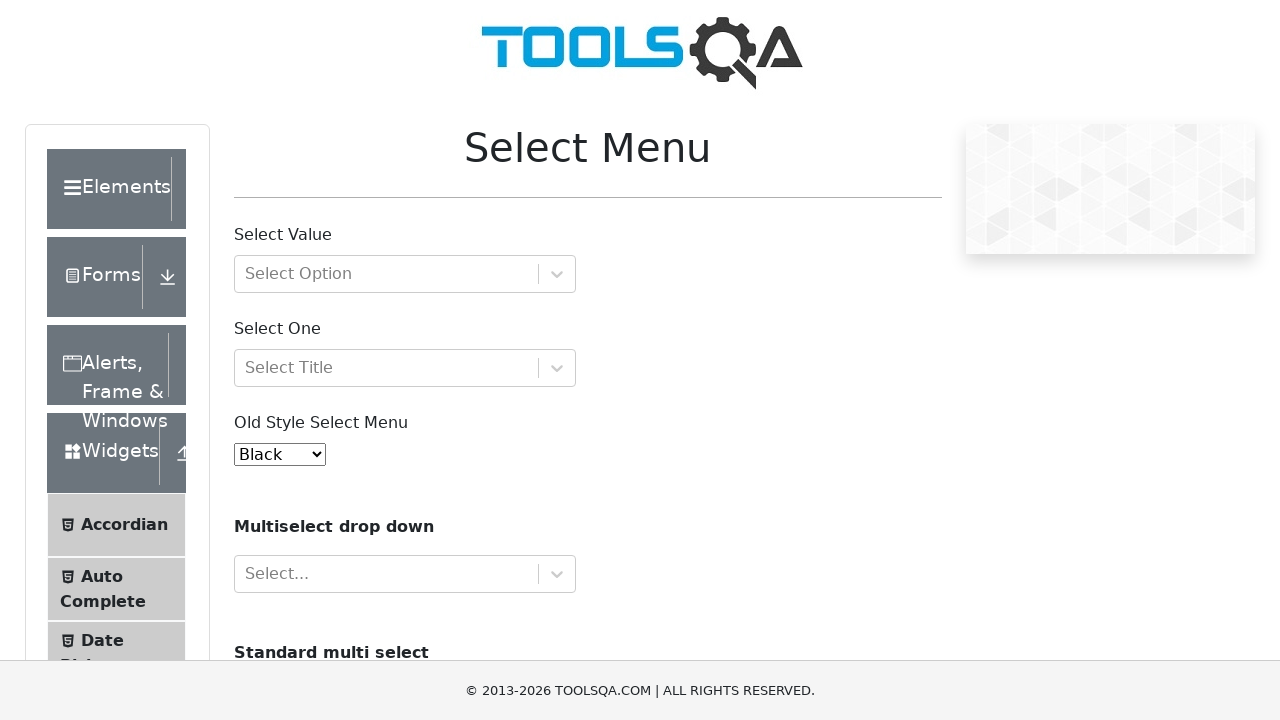